Tests window handling by clicking a link that opens a new window and verifying the title of both windows

Starting URL: https://testcenter.techproeducation.com/index.php?page=multiple-windows

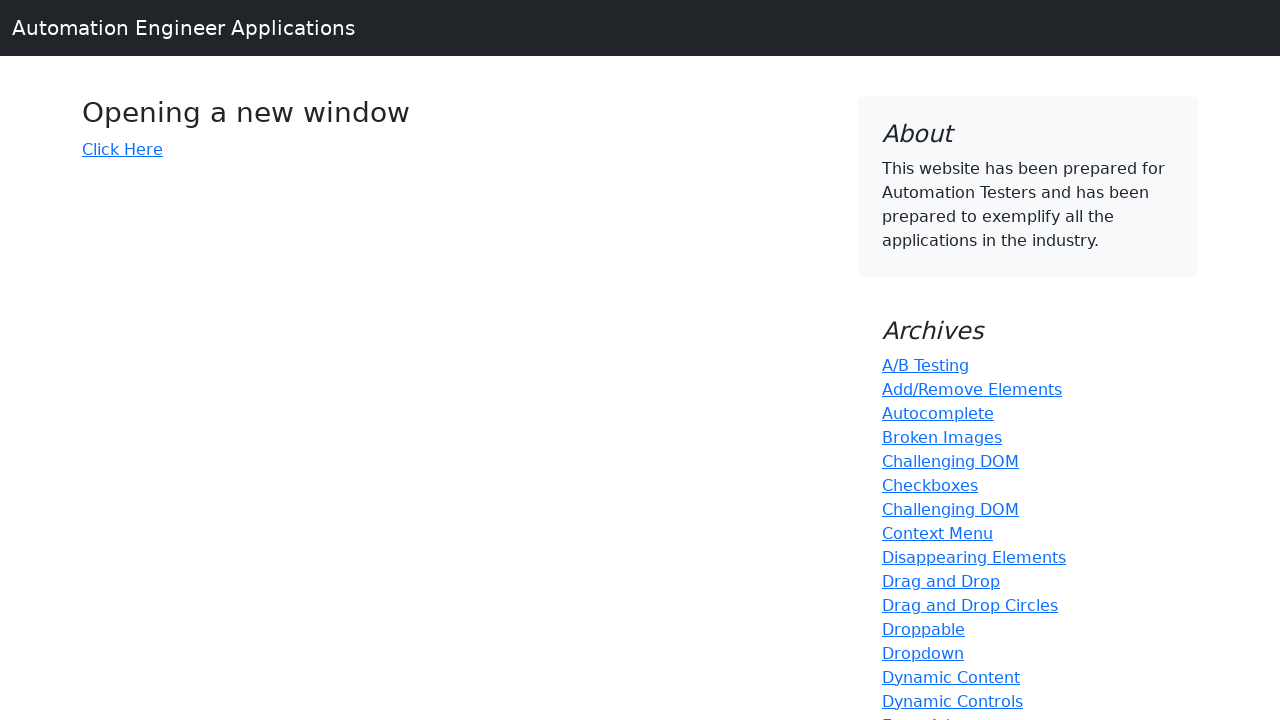

Verified first window title is 'Windows'
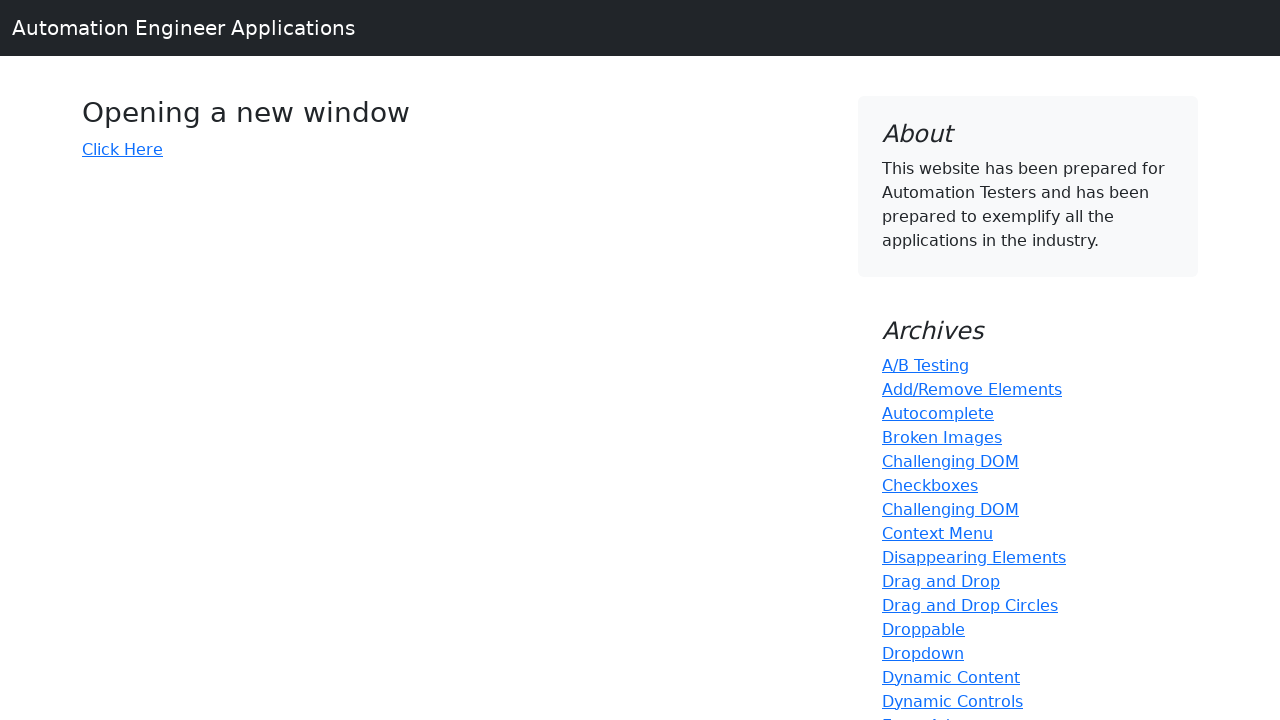

Clicked 'Click Here' link to open new window at (122, 149) on text='Click Here'
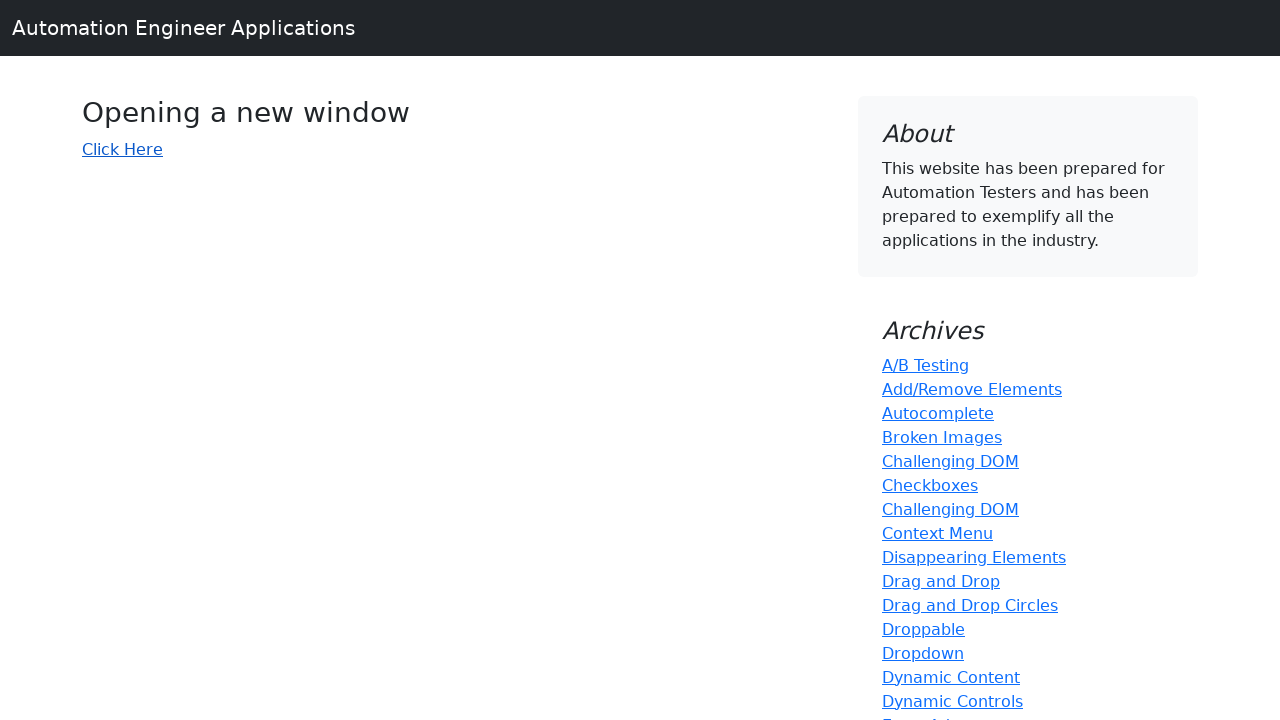

New window opened and captured
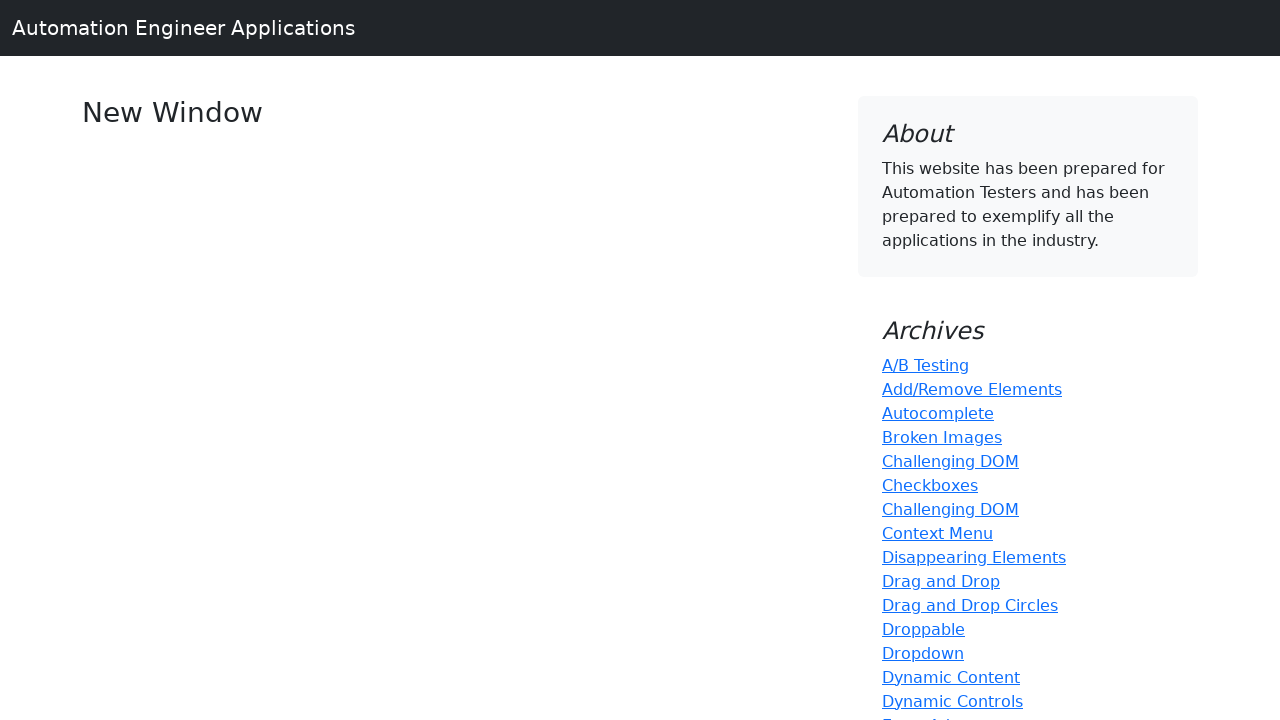

Verified new window title is 'New Window'
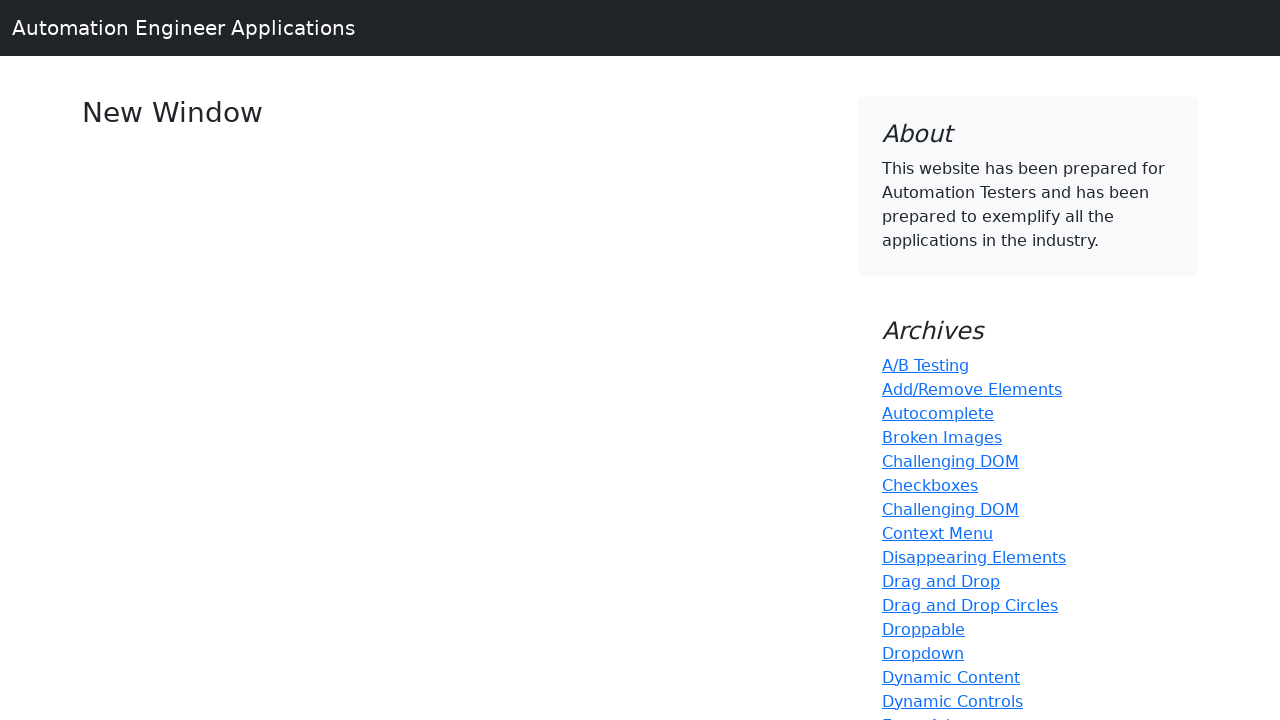

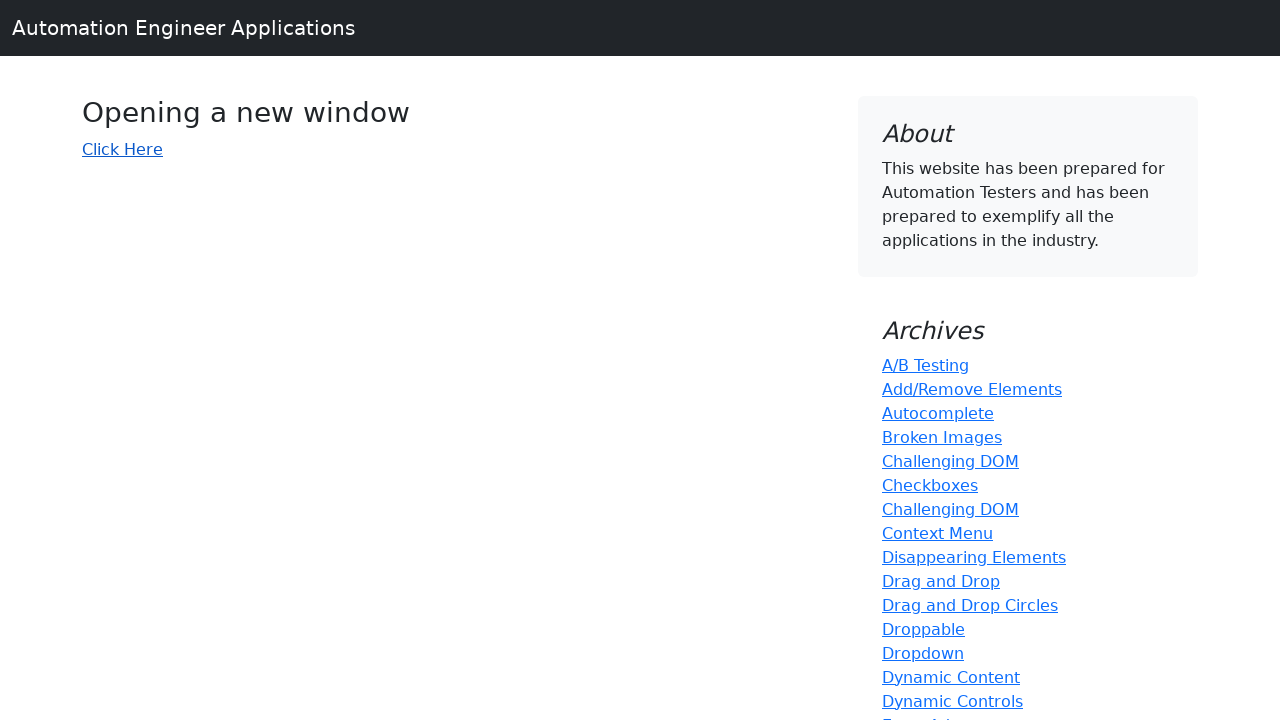